Navigates to a test automation practice website. The original test appears to be a stub for dialog/alert testing but contains no actual actions beyond navigation.

Starting URL: https://testautomationpractice.blogspot.com/

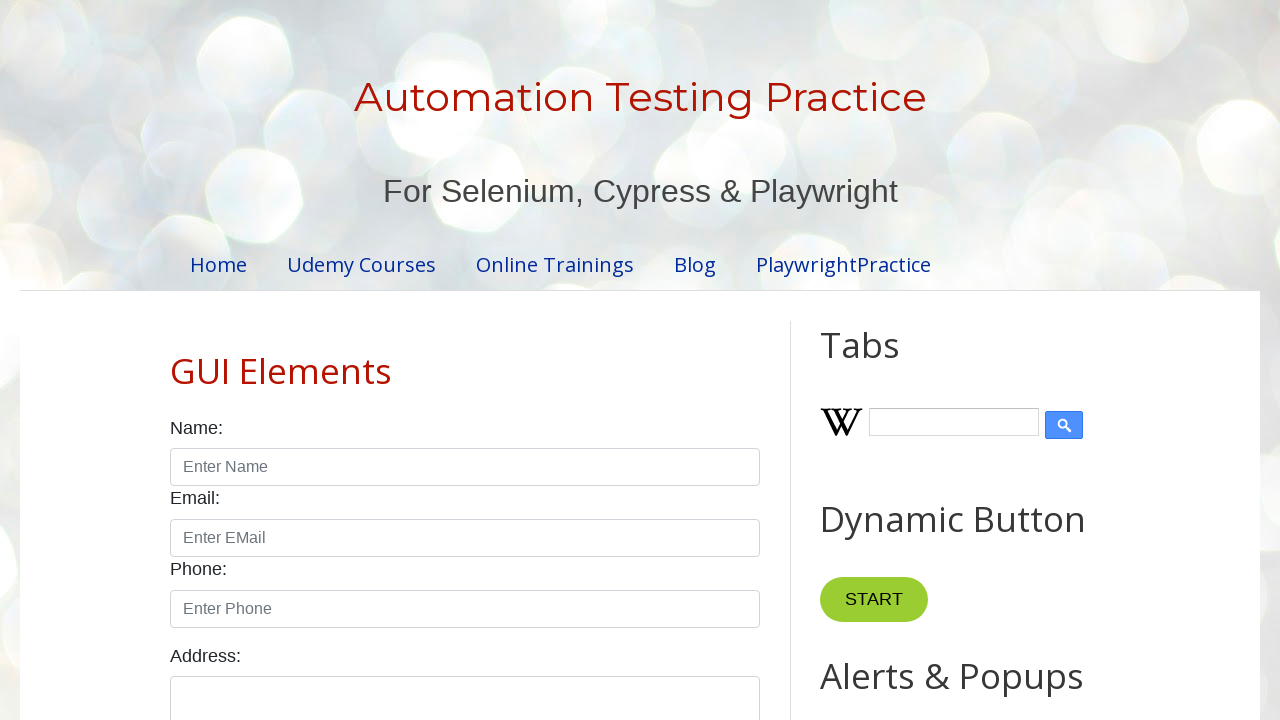

Navigated to test automation practice website
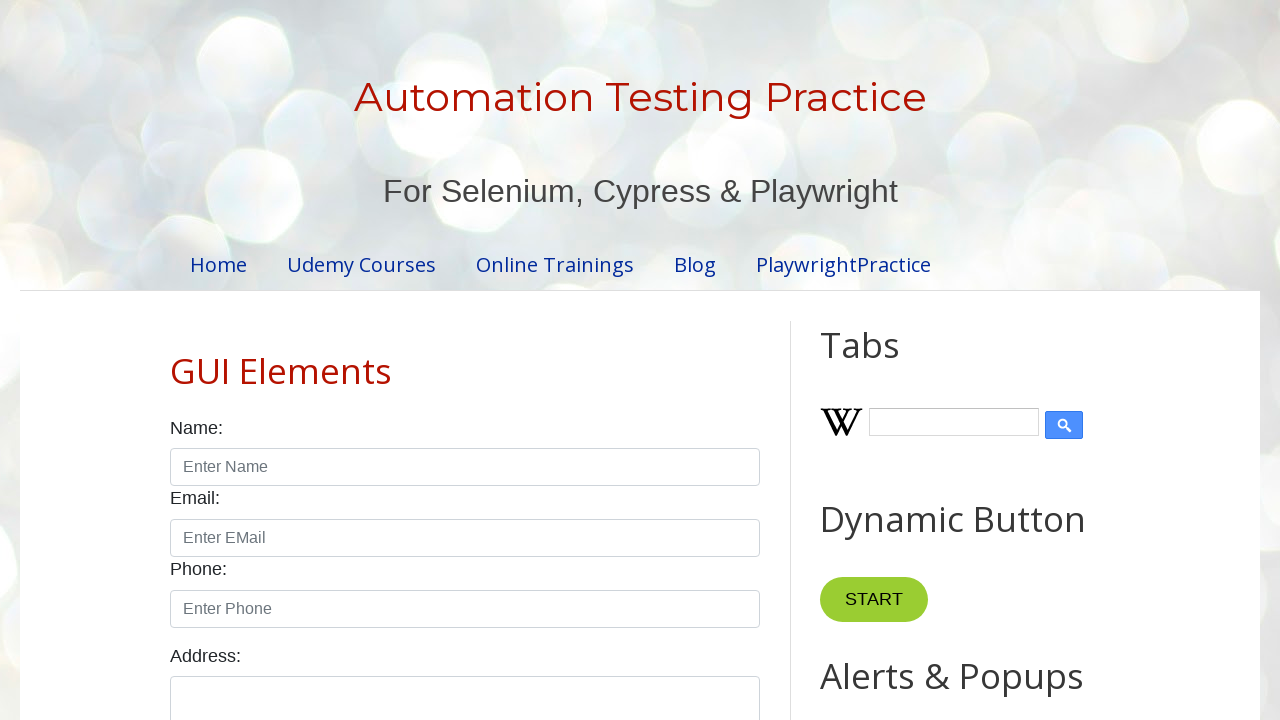

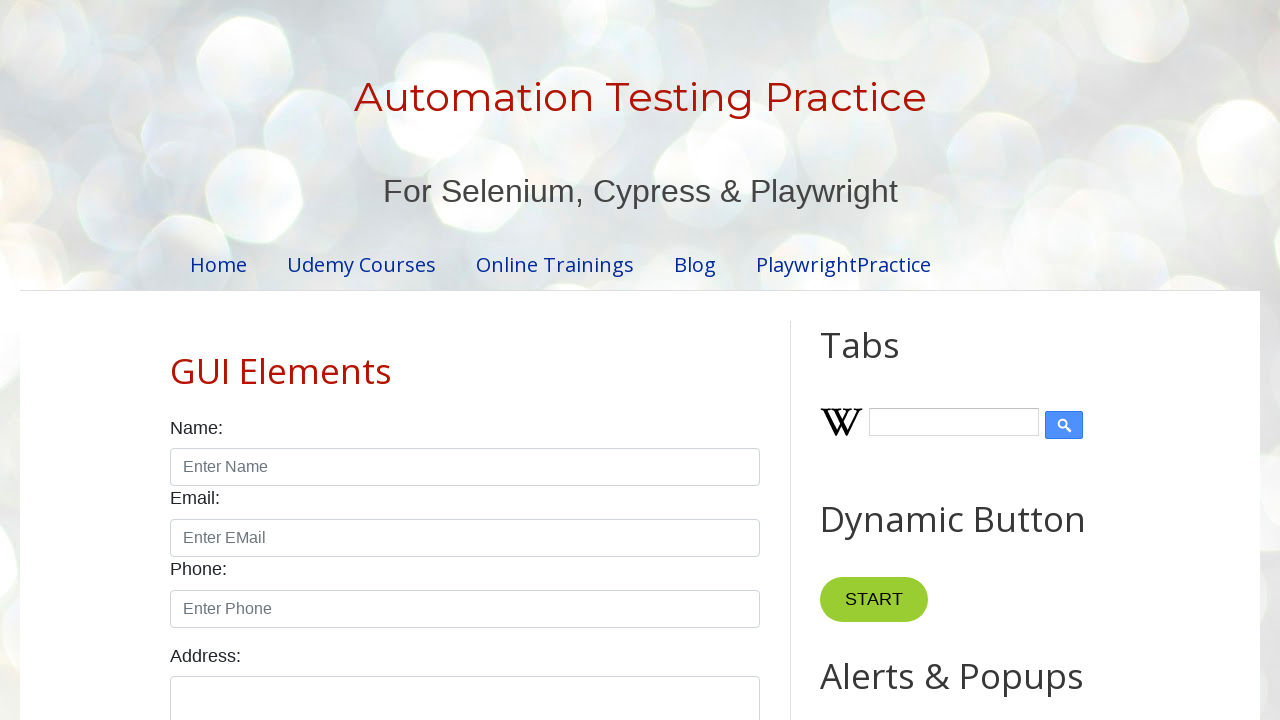